Solves a mathematical captcha by reading a value, calculating the result, filling the answer, selecting checkboxes and radio buttons, and submitting the form

Starting URL: https://SunInJuly.github.io/execute_script.html

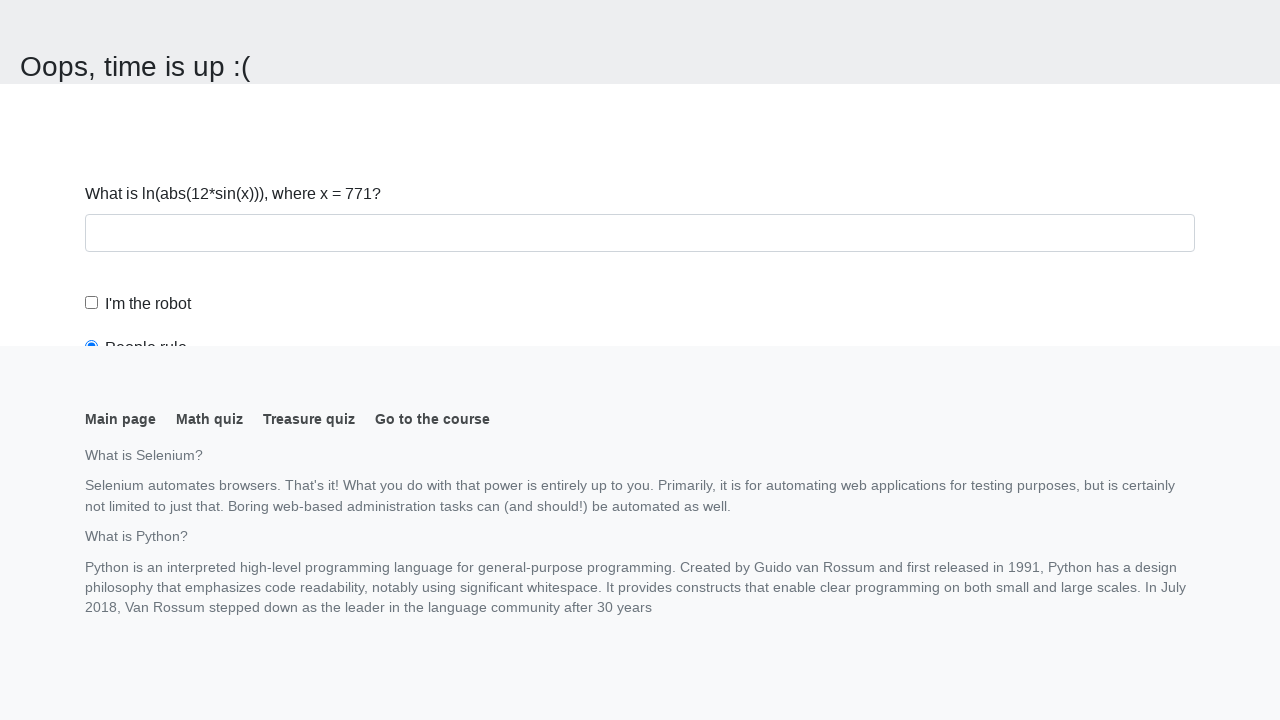

Navigated to captcha form page
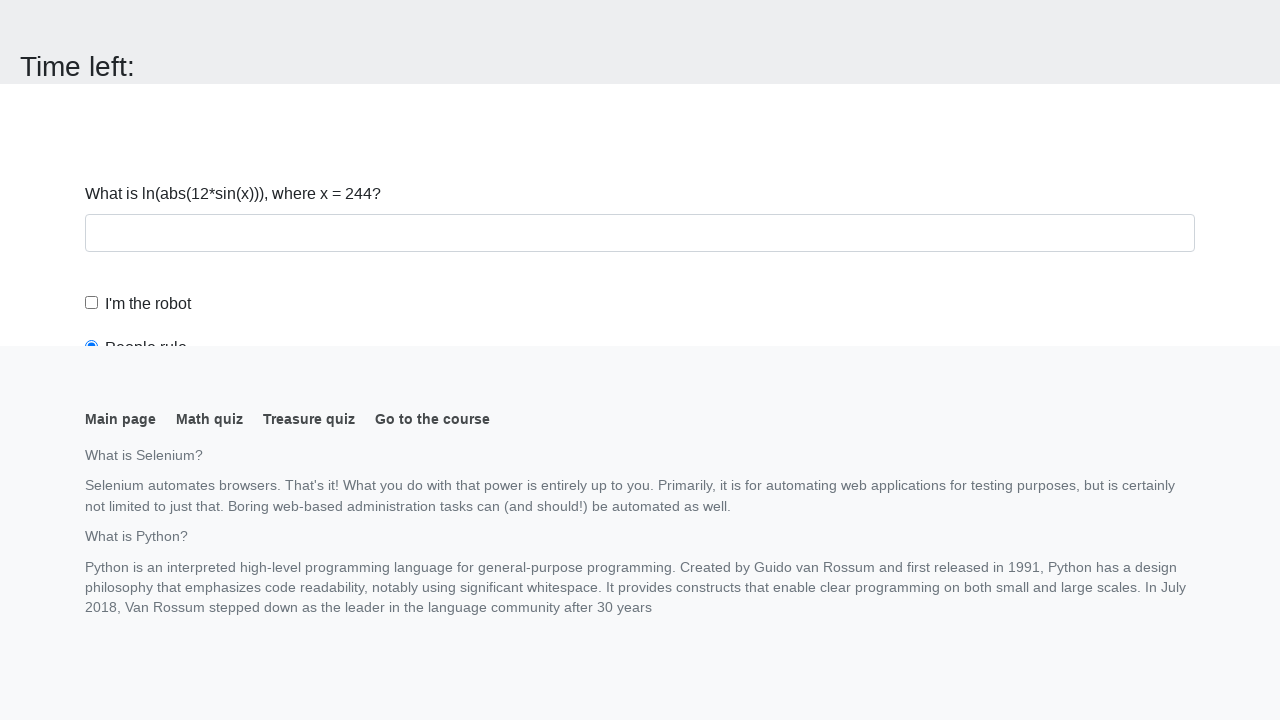

Read captcha value: 244
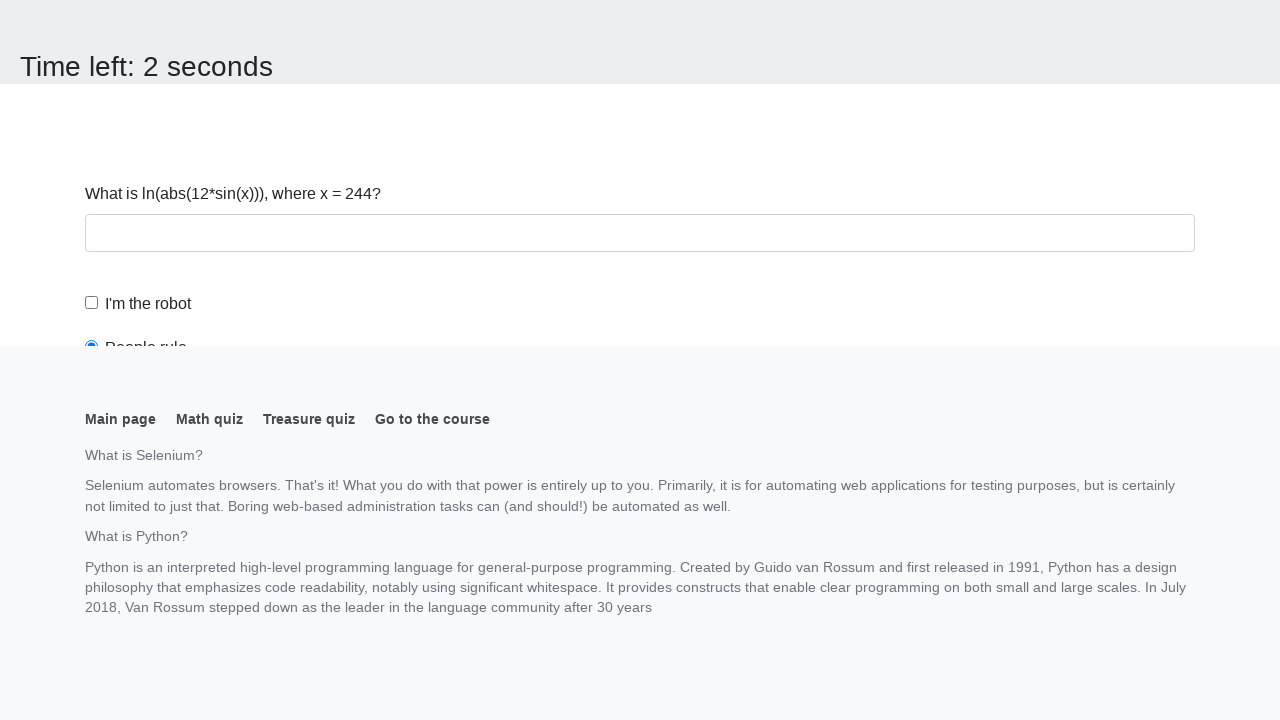

Calculated answer using formula: 2.3393446638785544
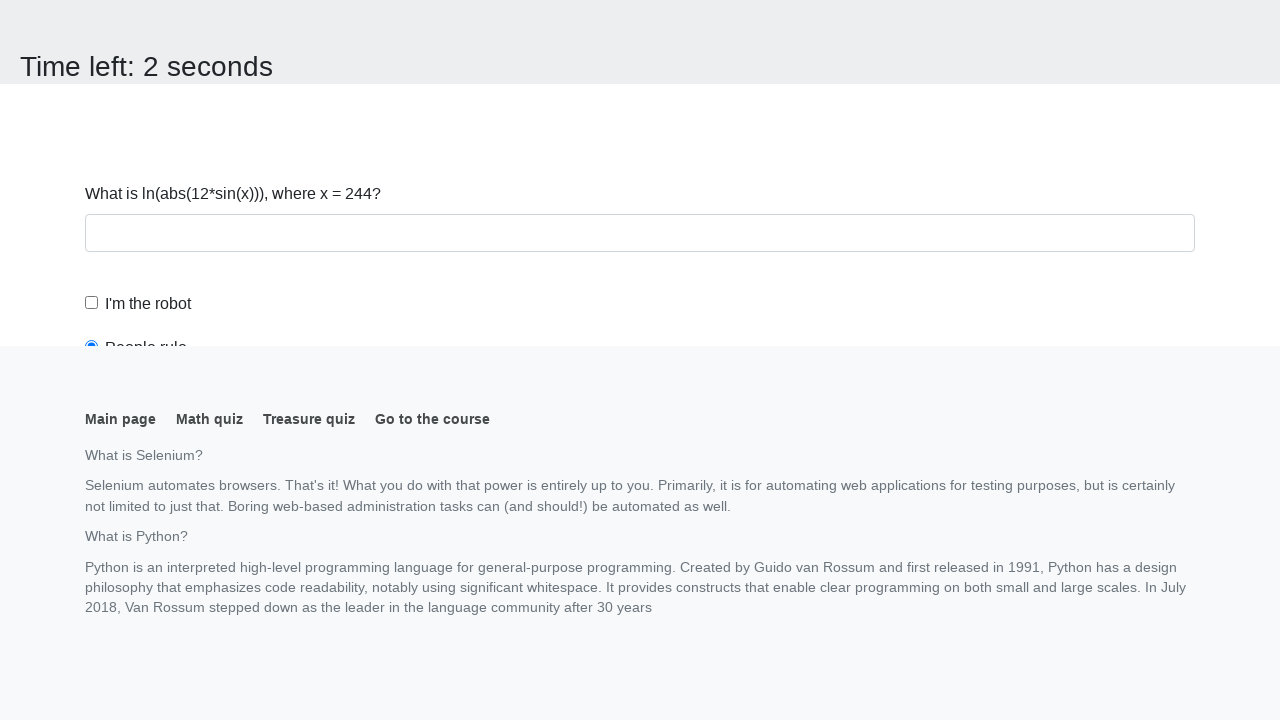

Filled answer field with calculated value: 2.3393446638785544 on input#answer
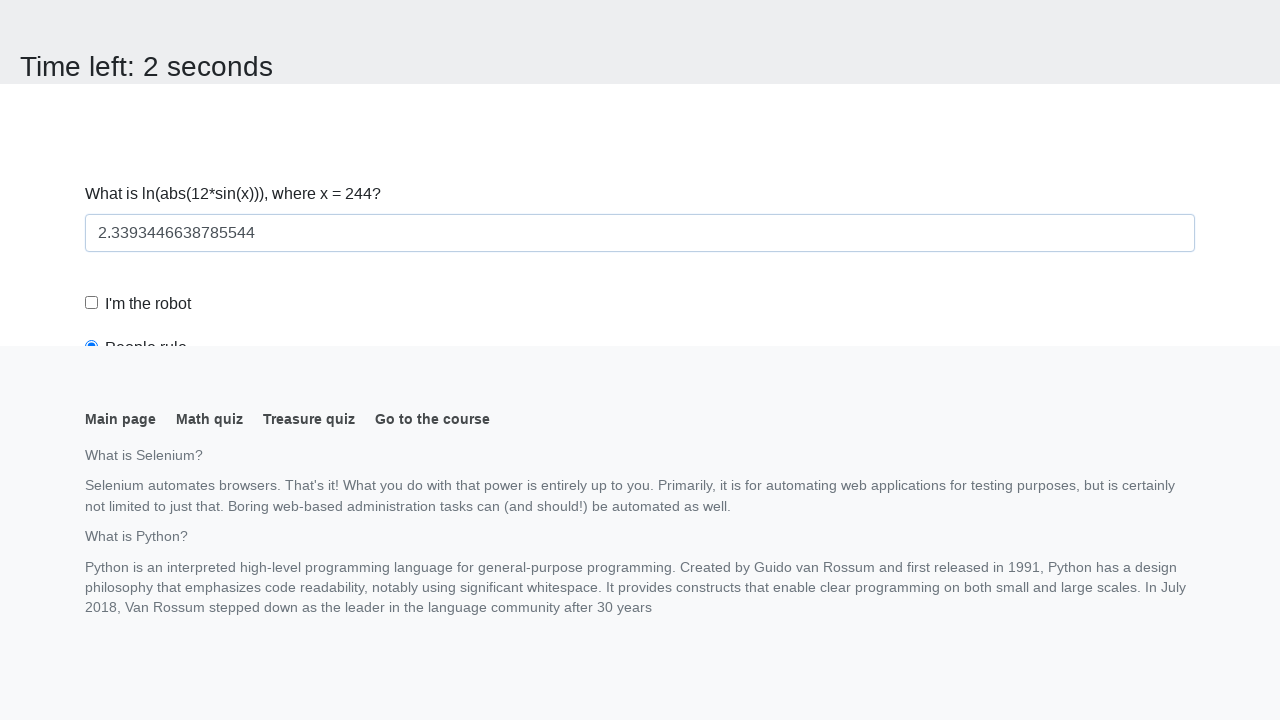

Clicked 'I'm the robot' checkbox at (148, 304) on label:has-text('the robot')
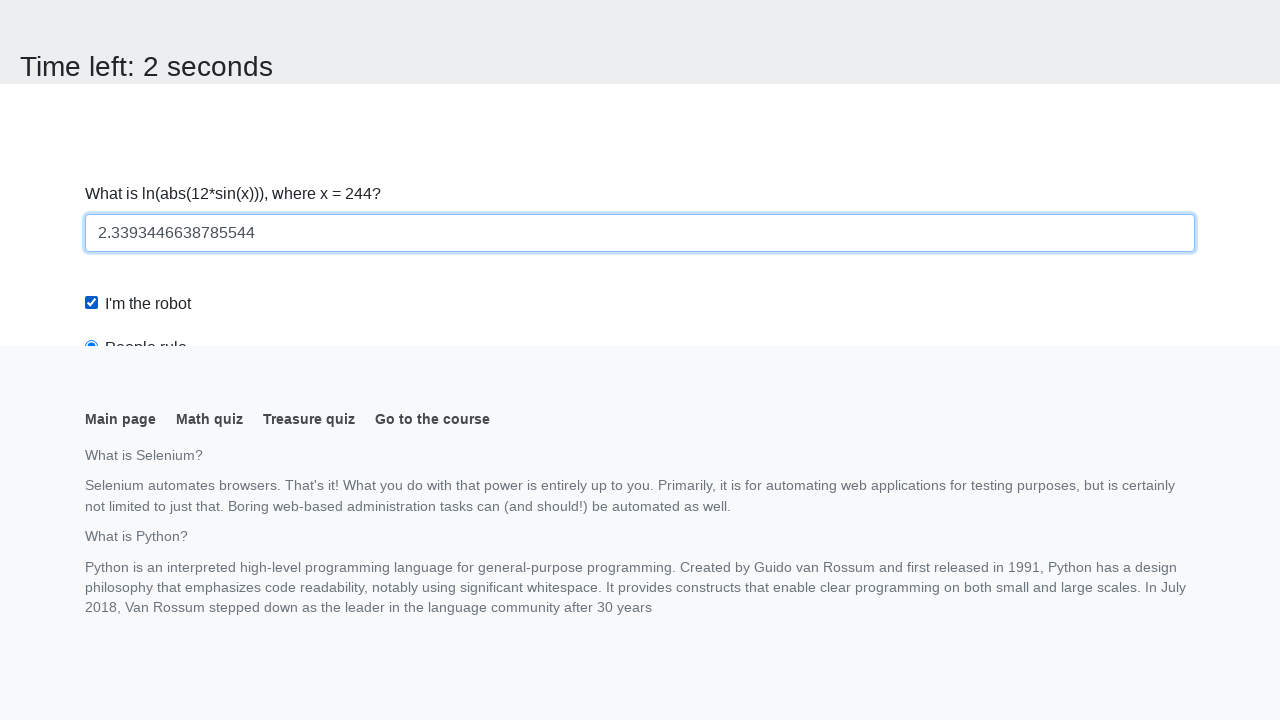

Scrolled to 'Robots rule' radio button
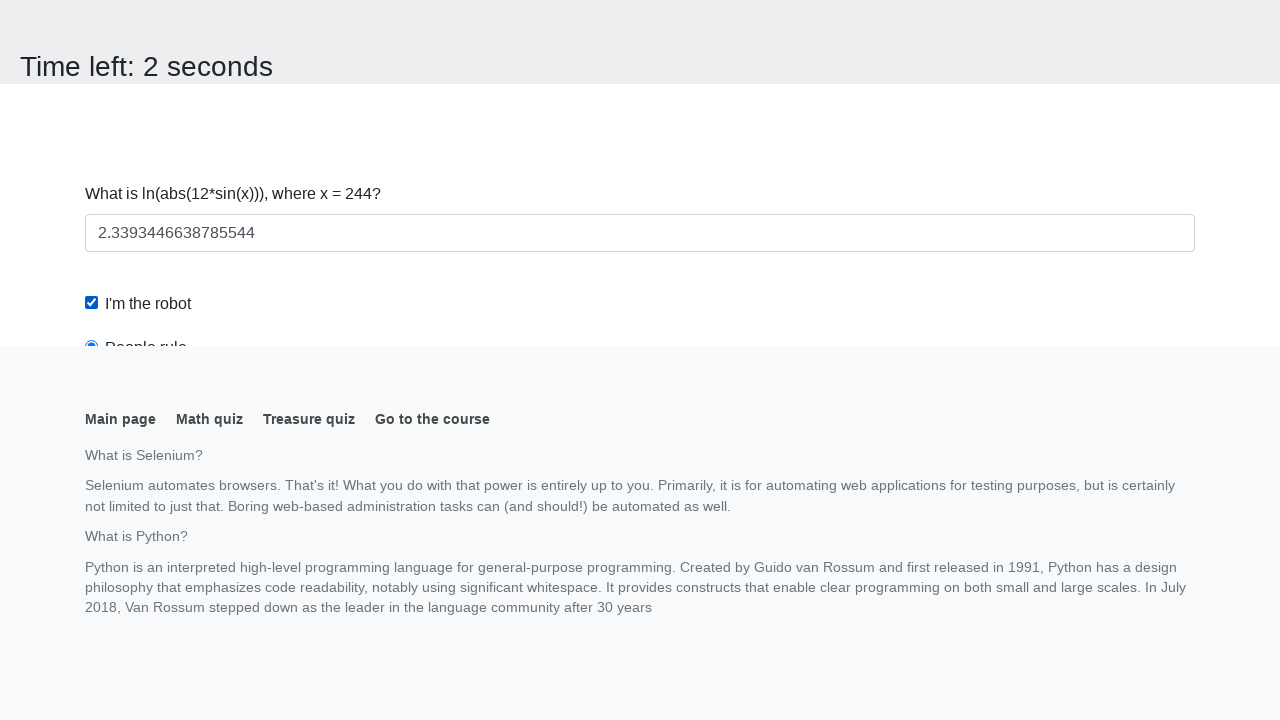

Clicked 'Robots rule' radio button at (146, 13) on label:has-text('Robots rule')
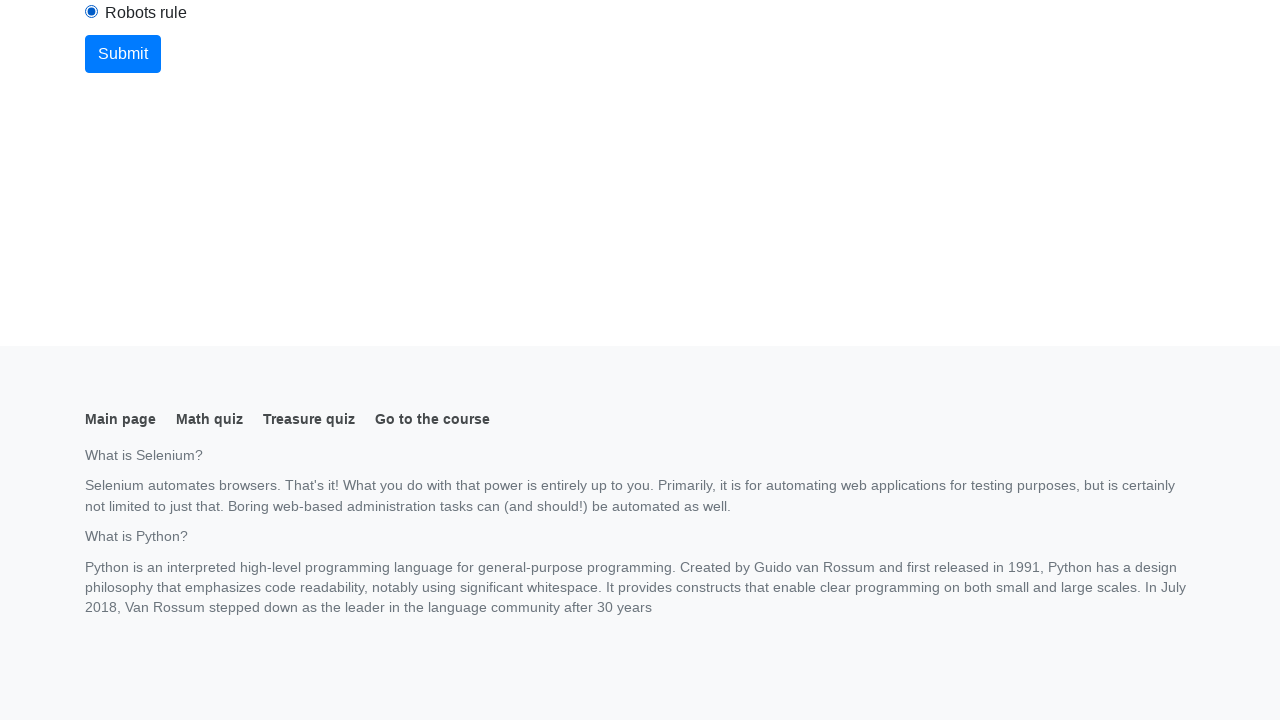

Scrolled to submit button
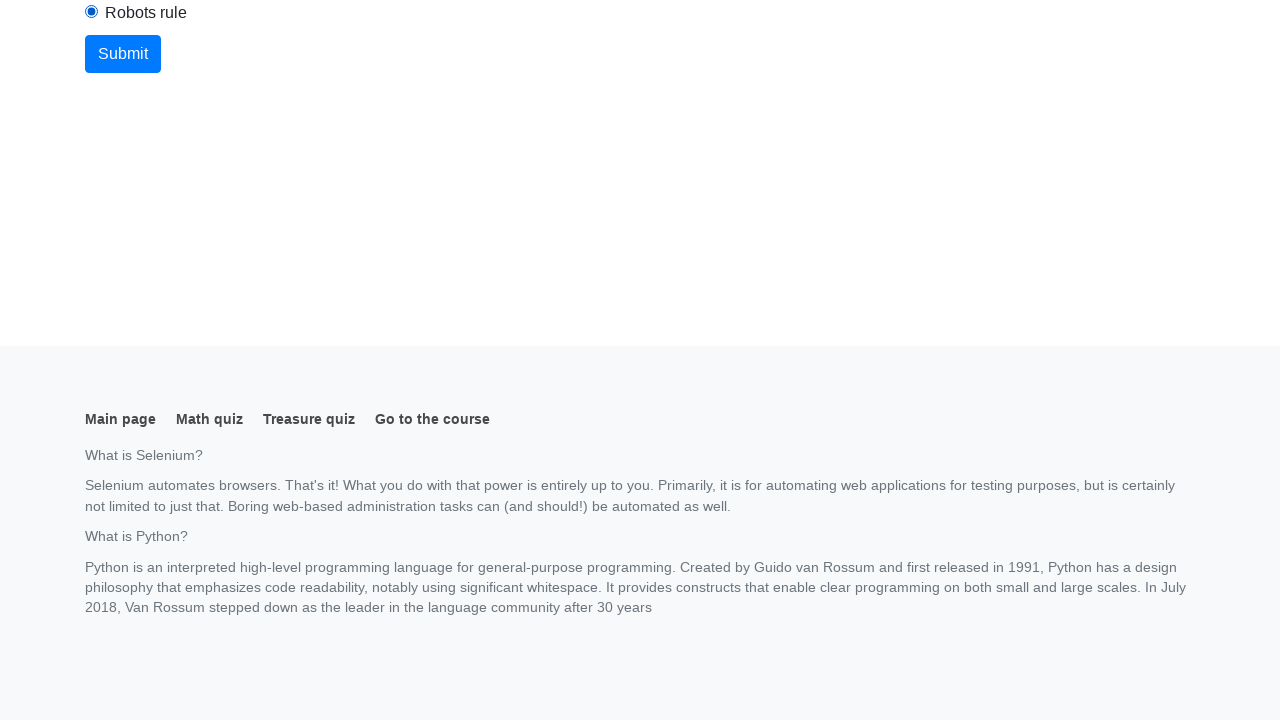

Clicked submit button to complete form at (123, 54) on button
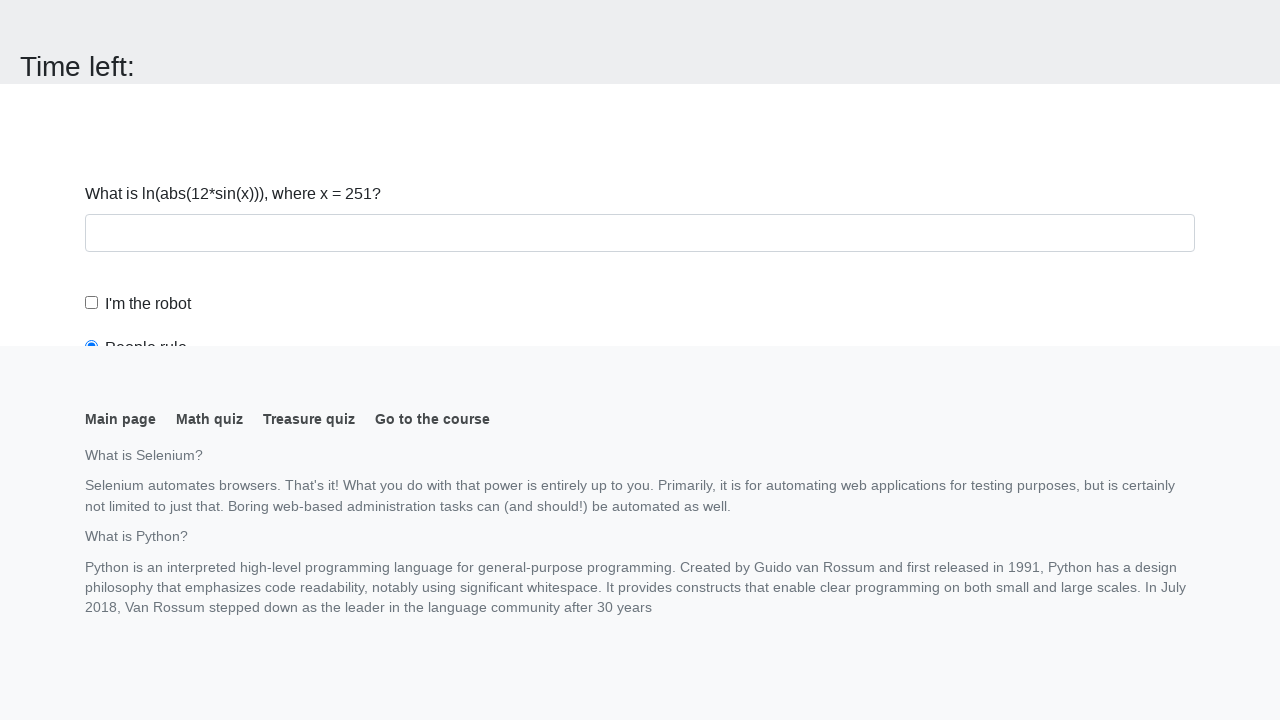

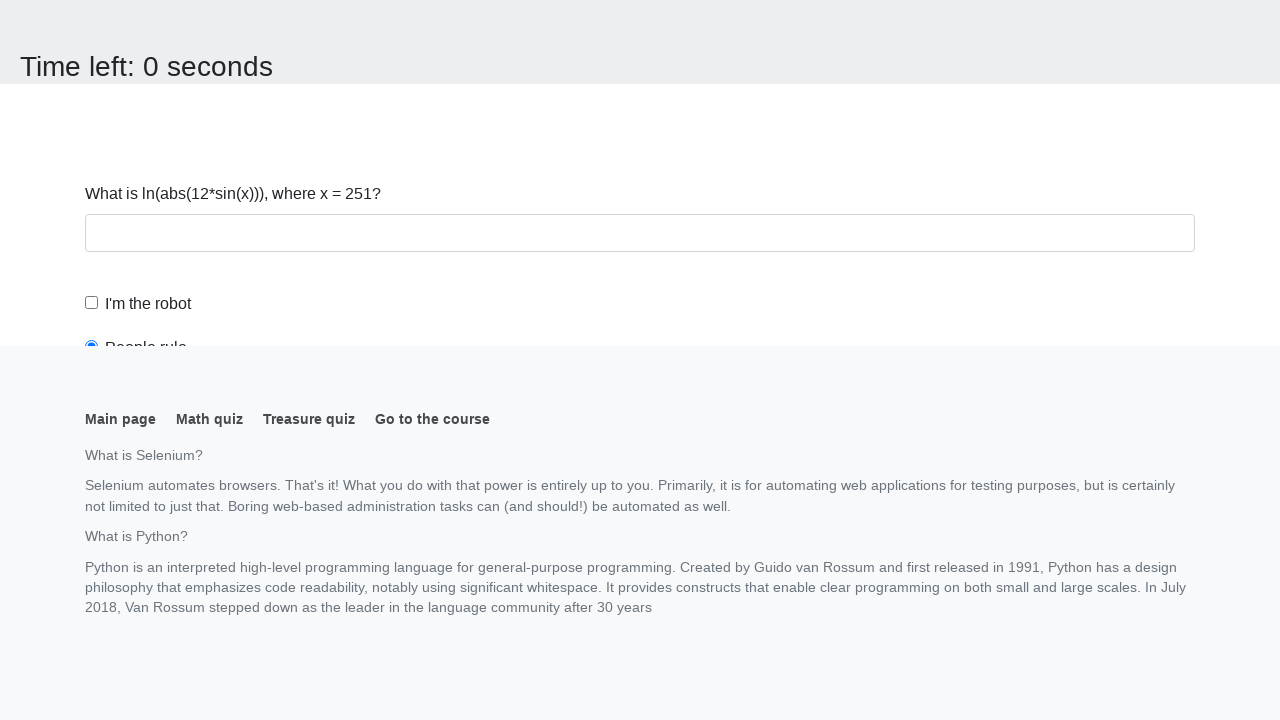